Navigates to Guru99 website, maximizes the browser window, and verifies that the page title matches the expected value "Meet Guru99"

Starting URL: http://www.guru99.com/

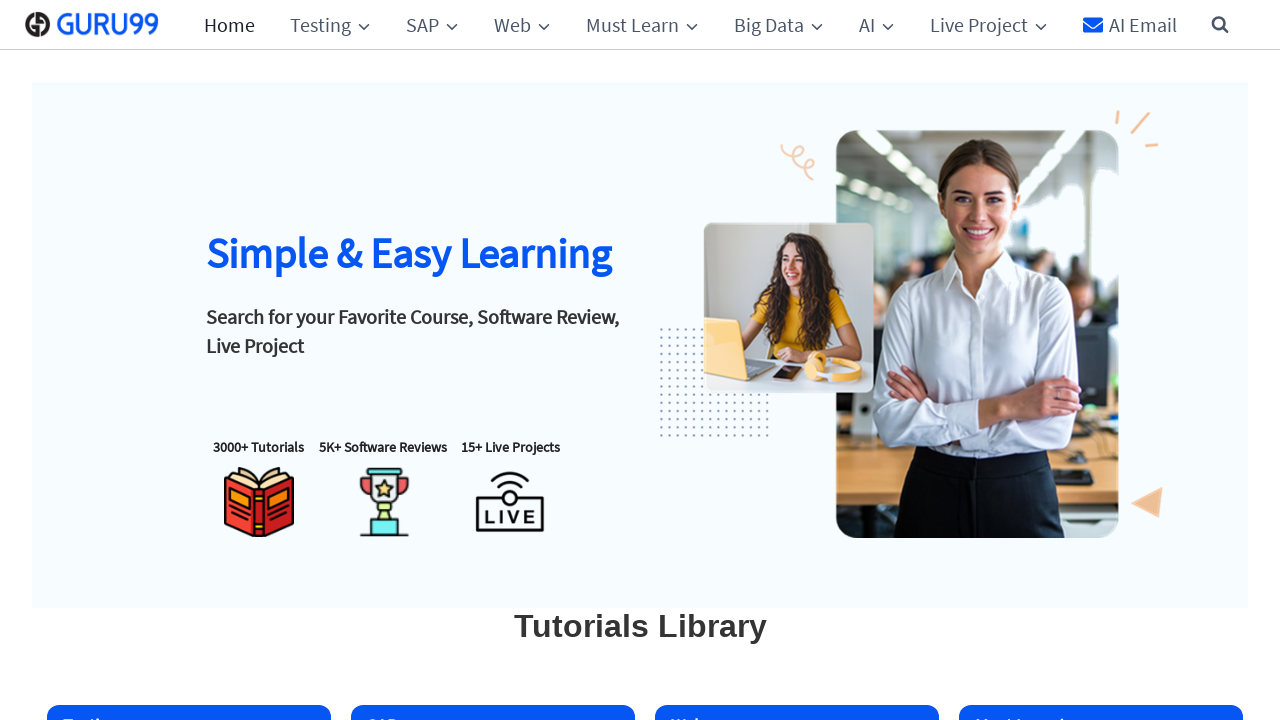

Navigated to Guru99 website at http://www.guru99.com/
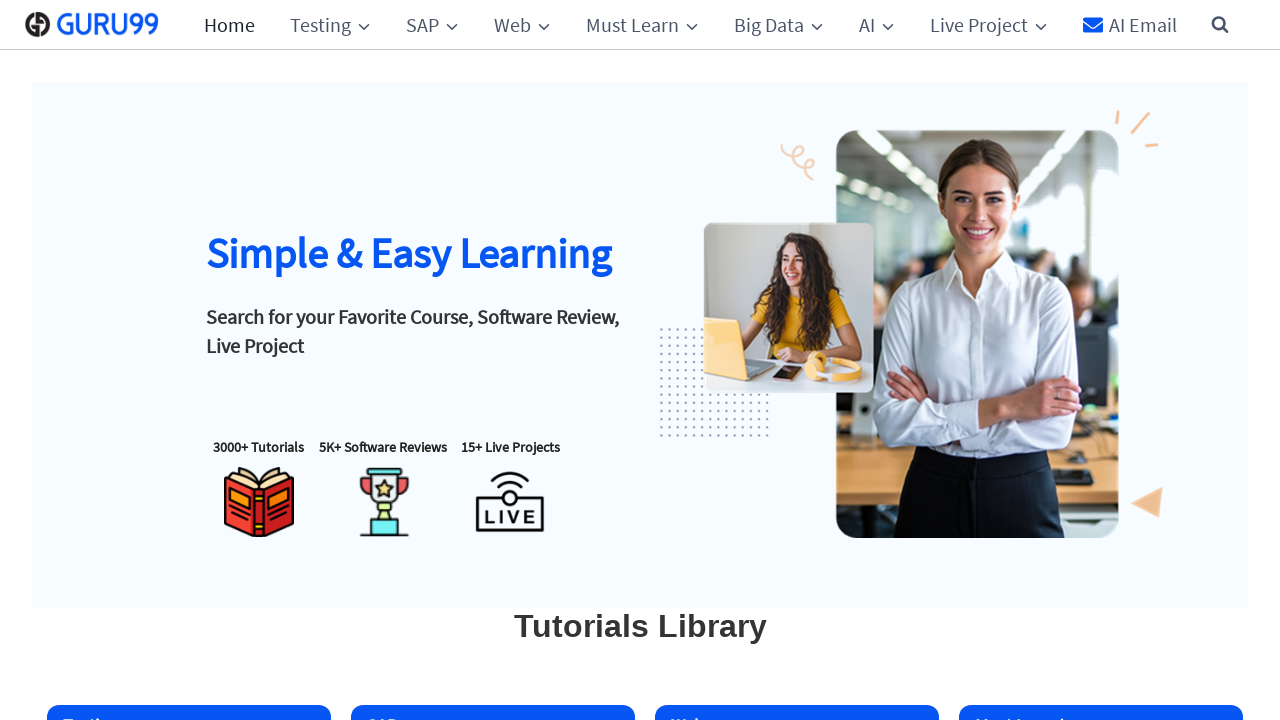

Maximized browser window to 1920x1080
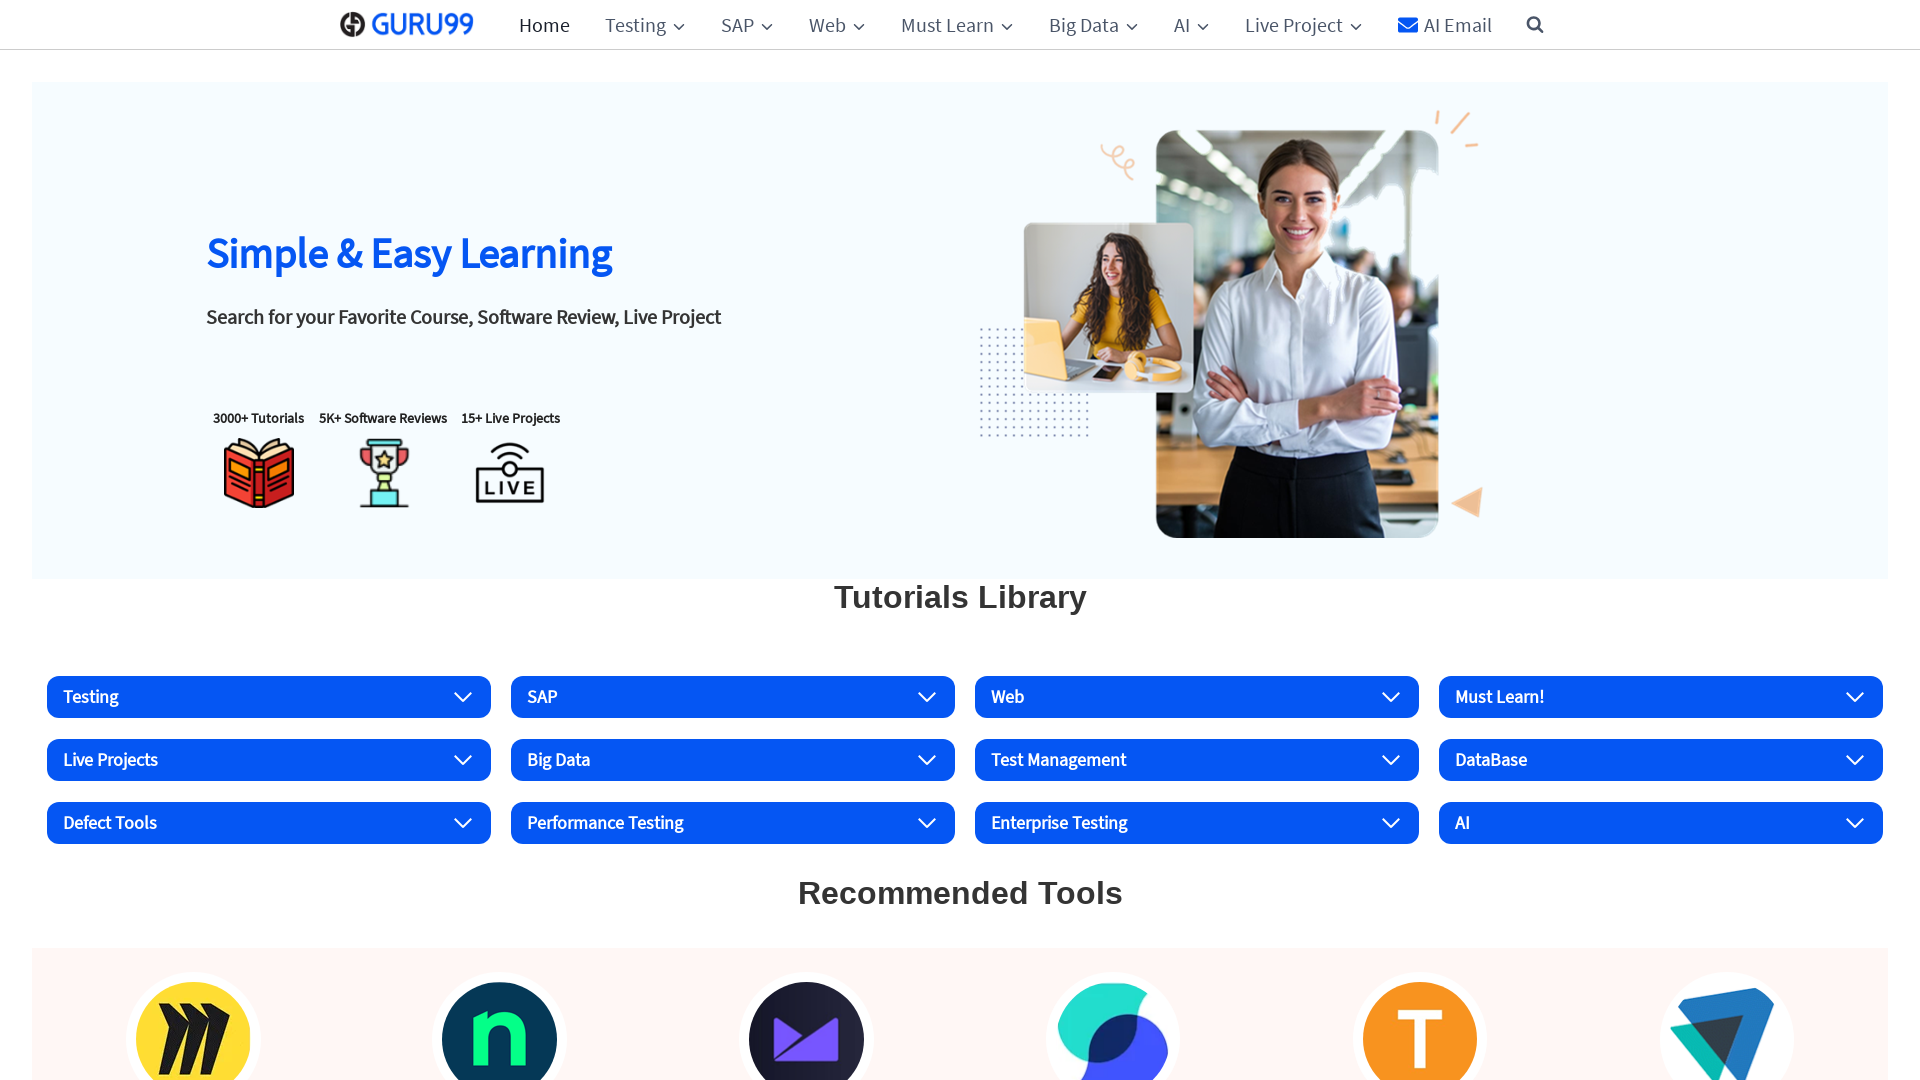

Retrieved page title: 'Guru99: Free Online Tutorials and Business Software Reviews'
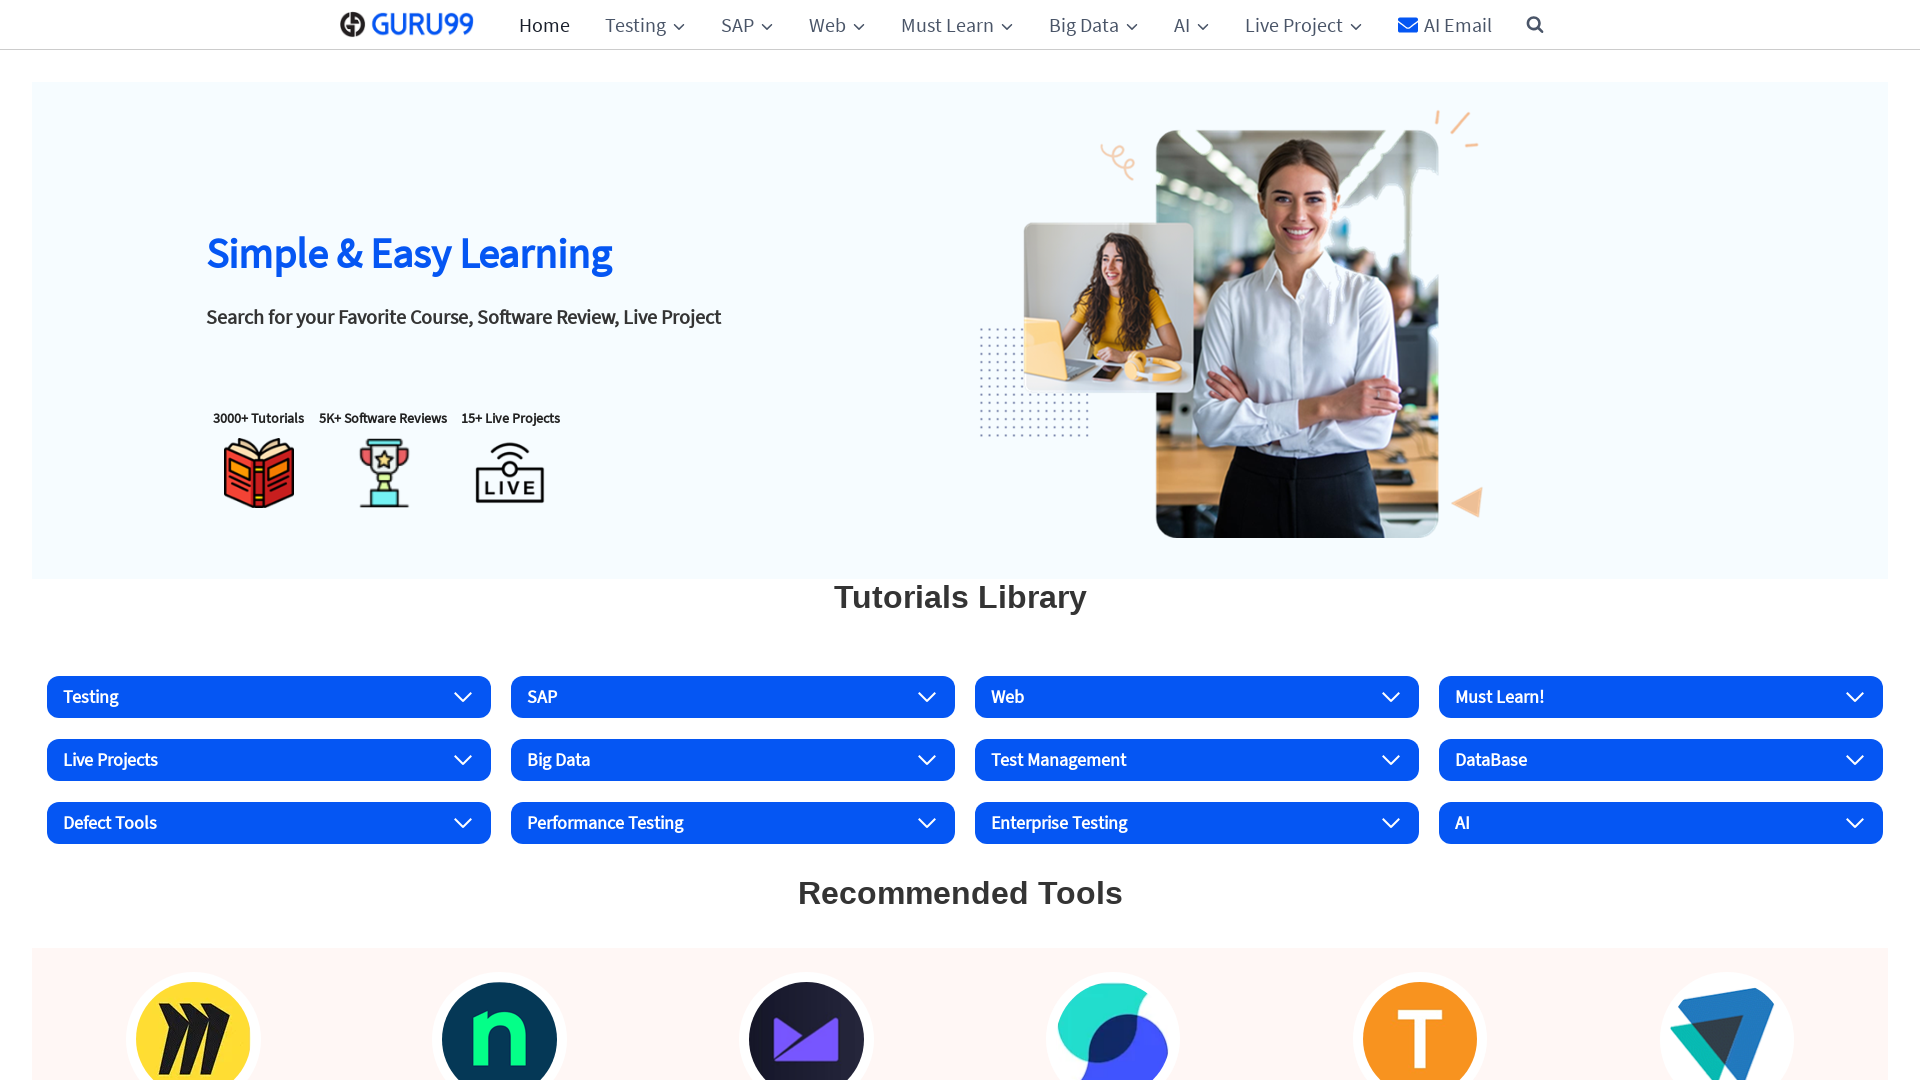

Title verification failed: 'Guru99: Free Online Tutorials and Business Software Reviews' does not match expected 'Meet Guru99'
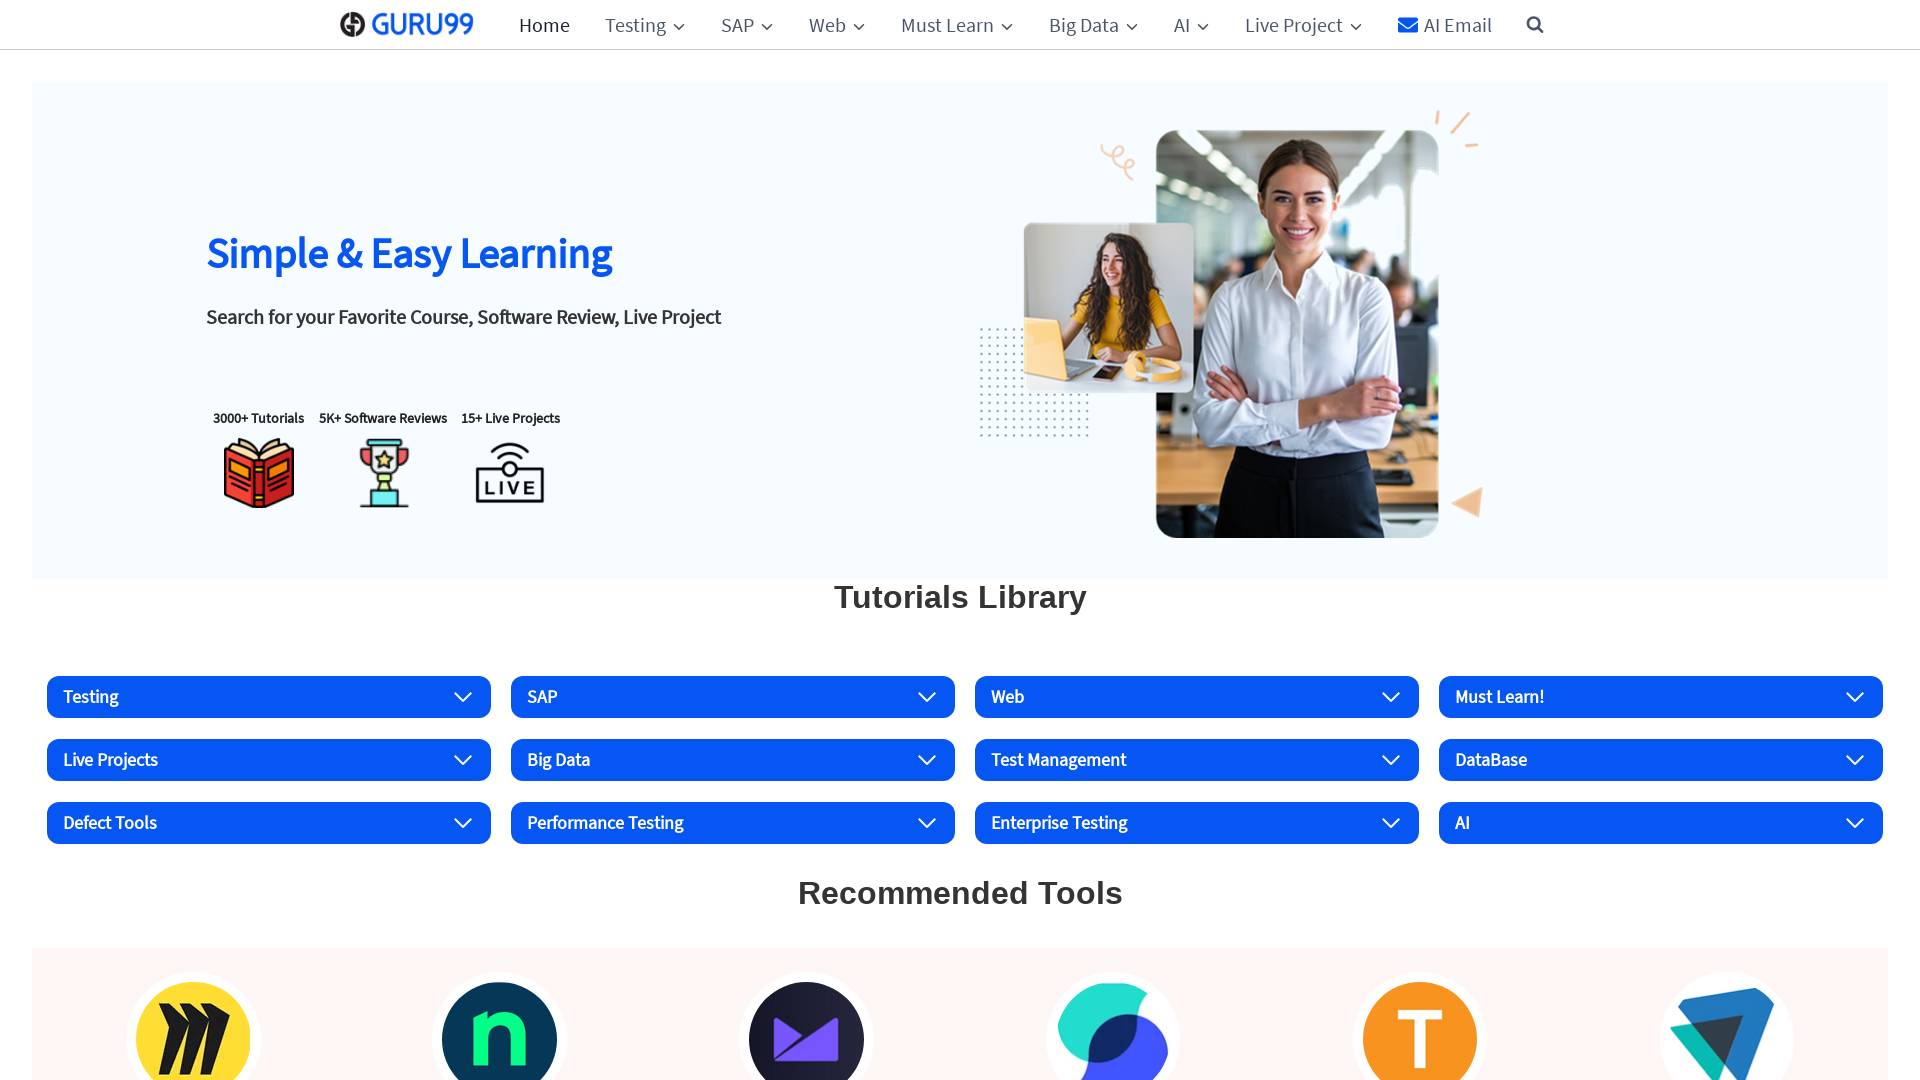

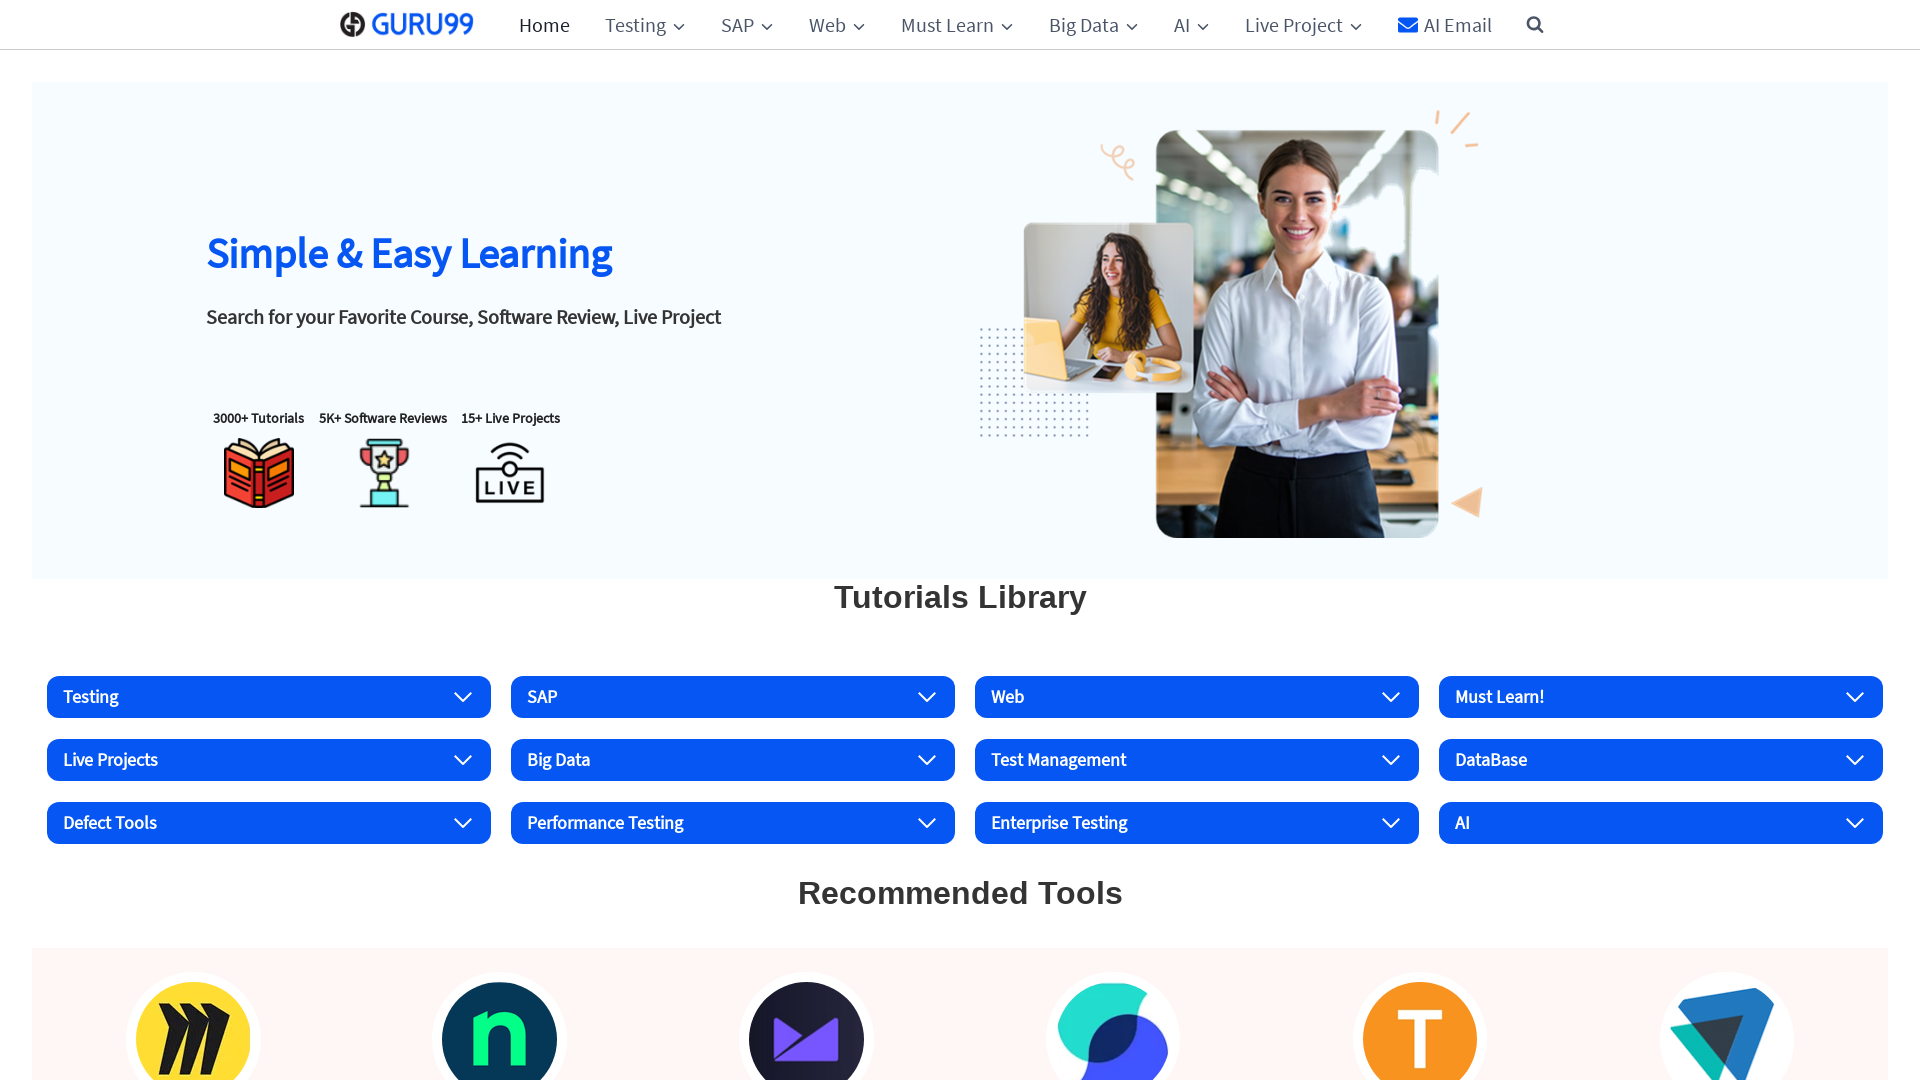